Tests drag and drop functionality by clicking and holding the draggable element, moving to the target, and releasing

Starting URL: https://jqueryui.com/droppable/

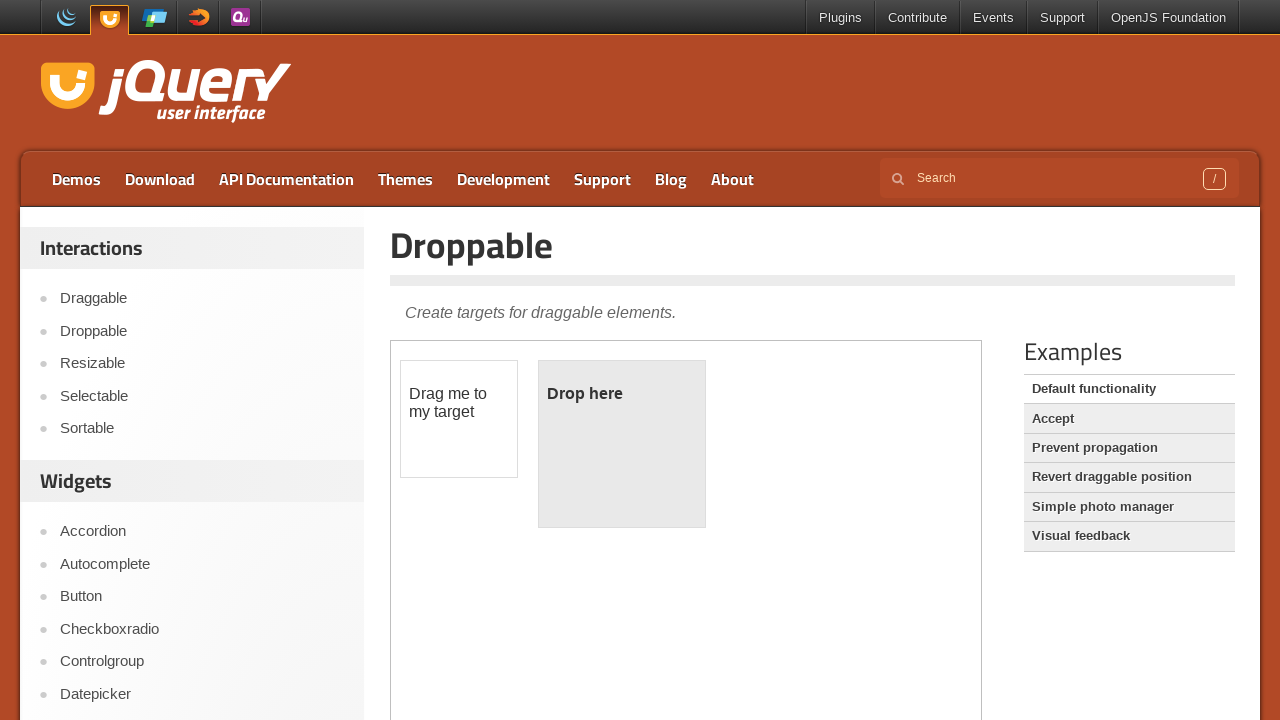

Waited for draggable element to load in iframe
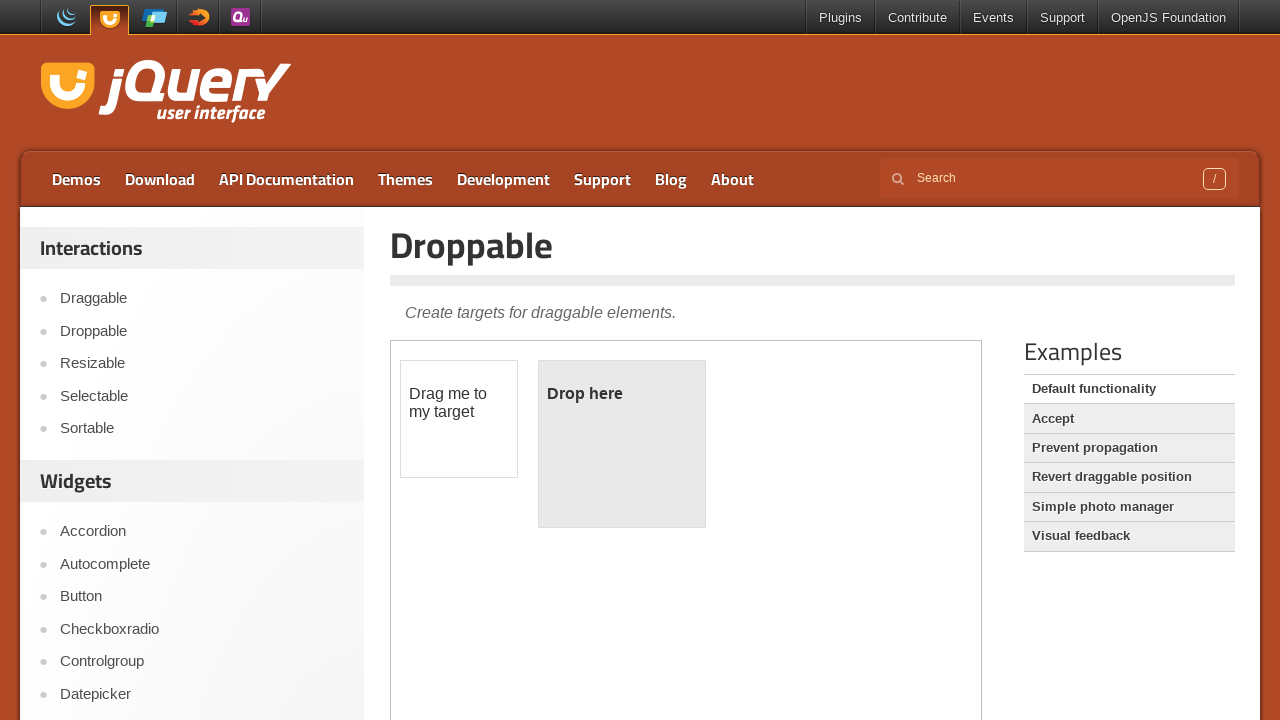

Located draggable and droppable elements in iframe
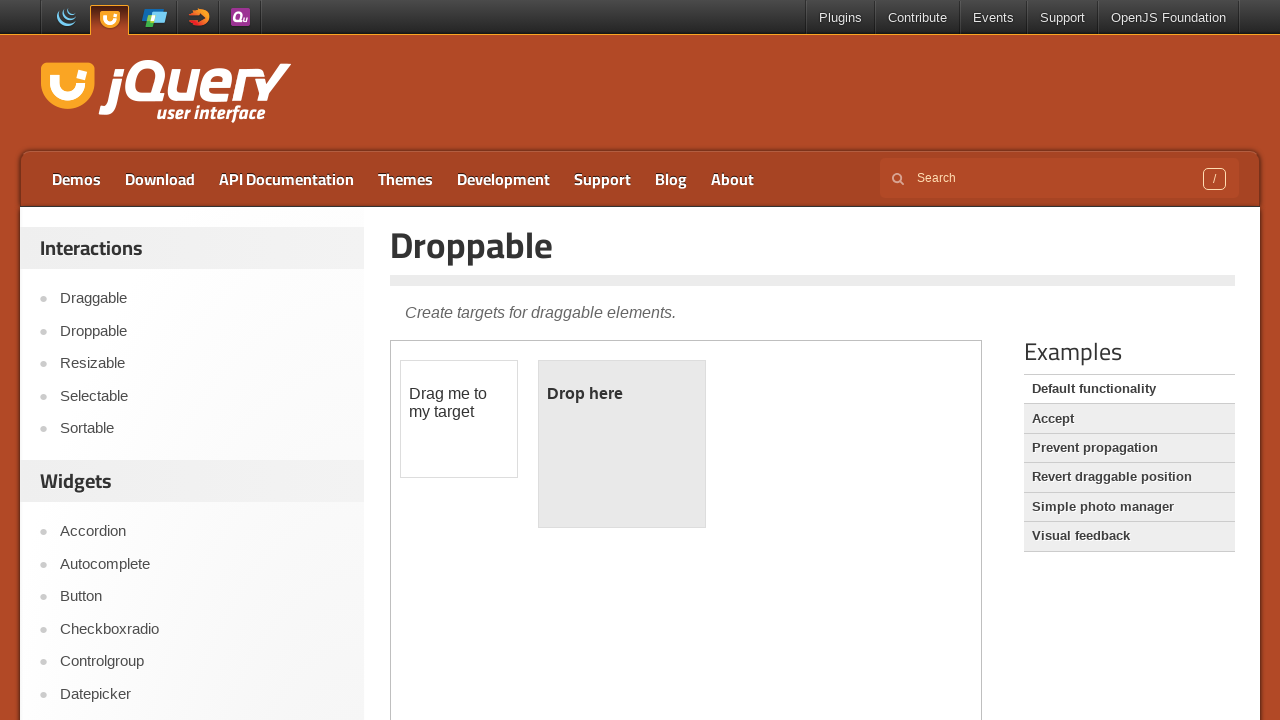

Hovered over draggable element at (459, 419) on iframe >> nth=0 >> internal:control=enter-frame >> #draggable
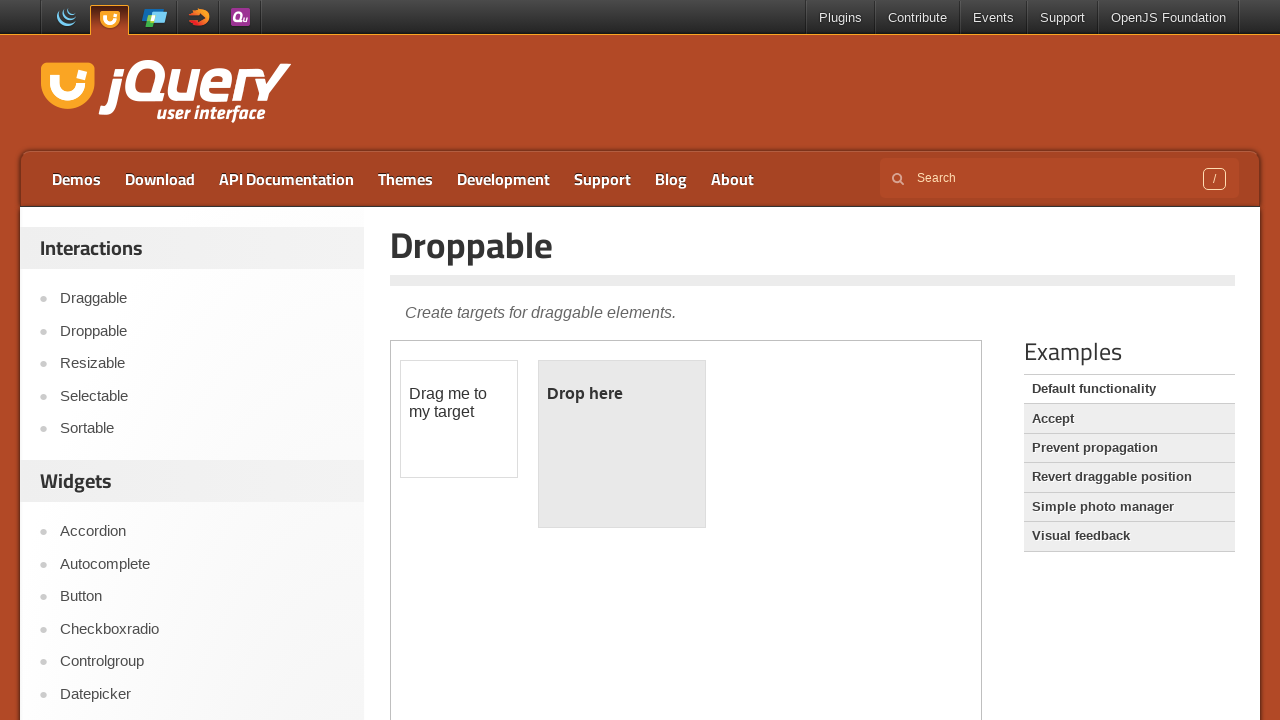

Pressed and held mouse button on draggable element at (459, 419)
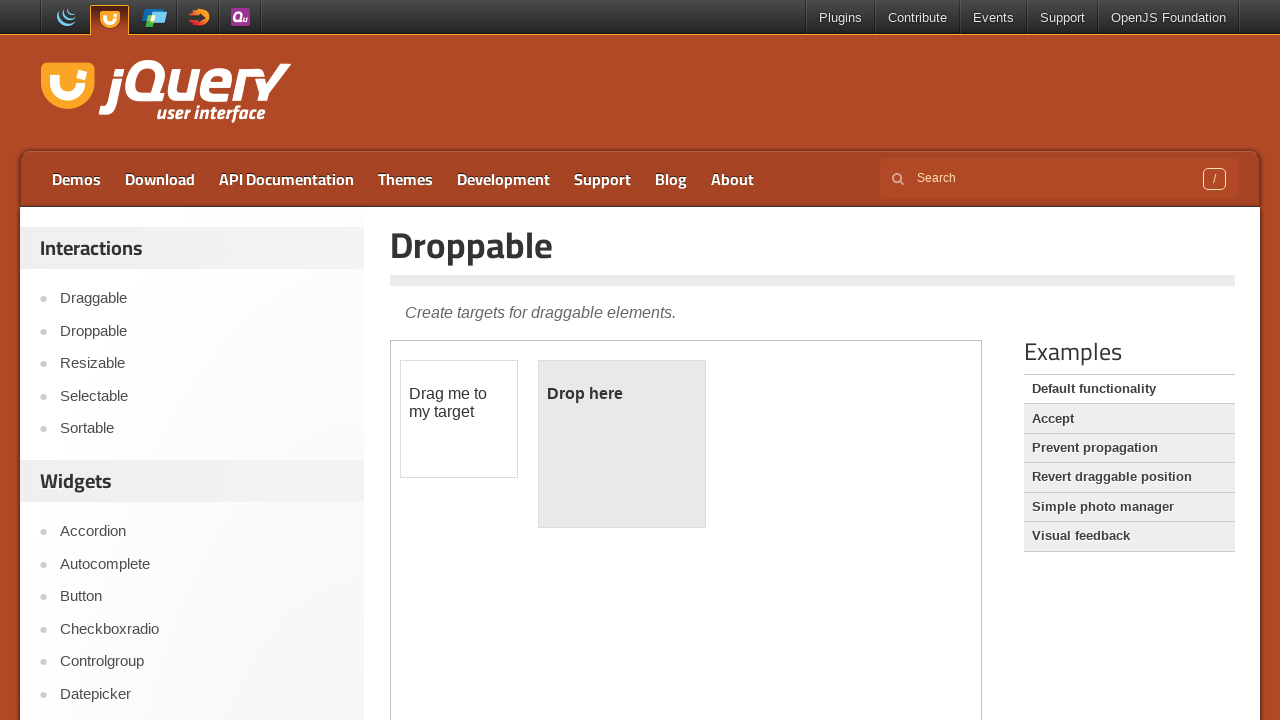

Moved draggable element over droppable target at (622, 444) on iframe >> nth=0 >> internal:control=enter-frame >> #droppable
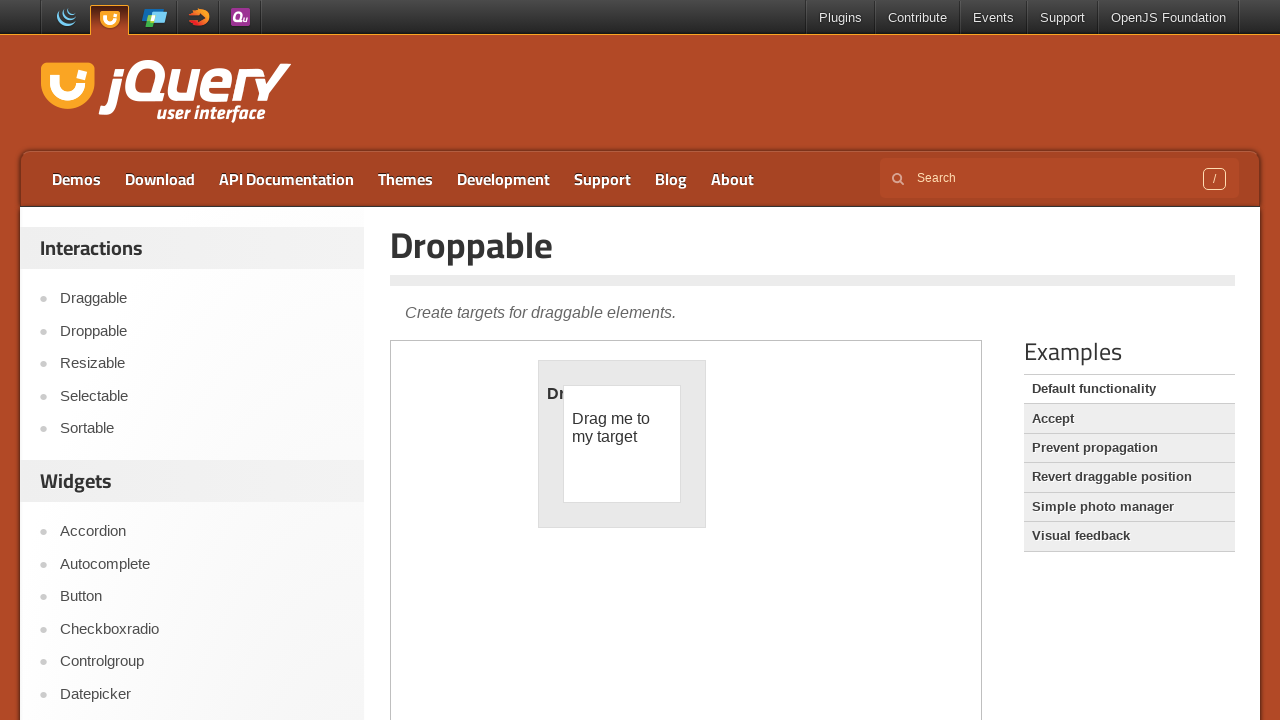

Released mouse button to drop element on target at (622, 444)
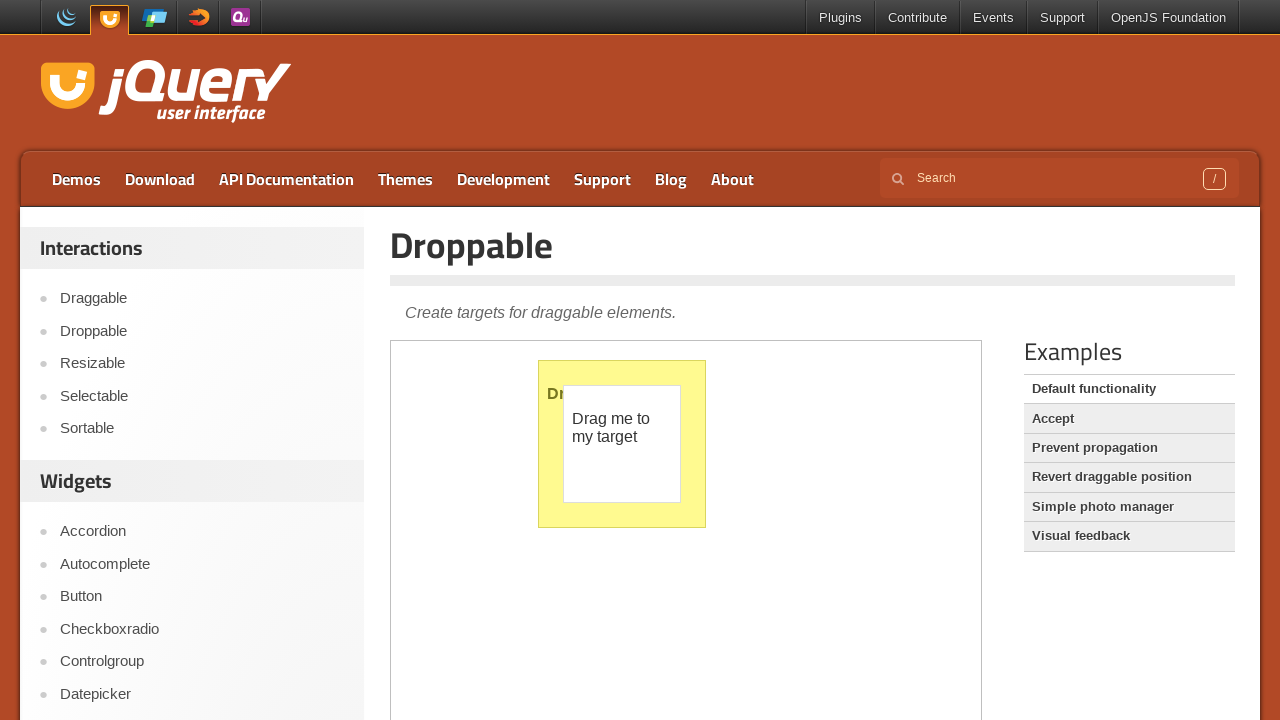

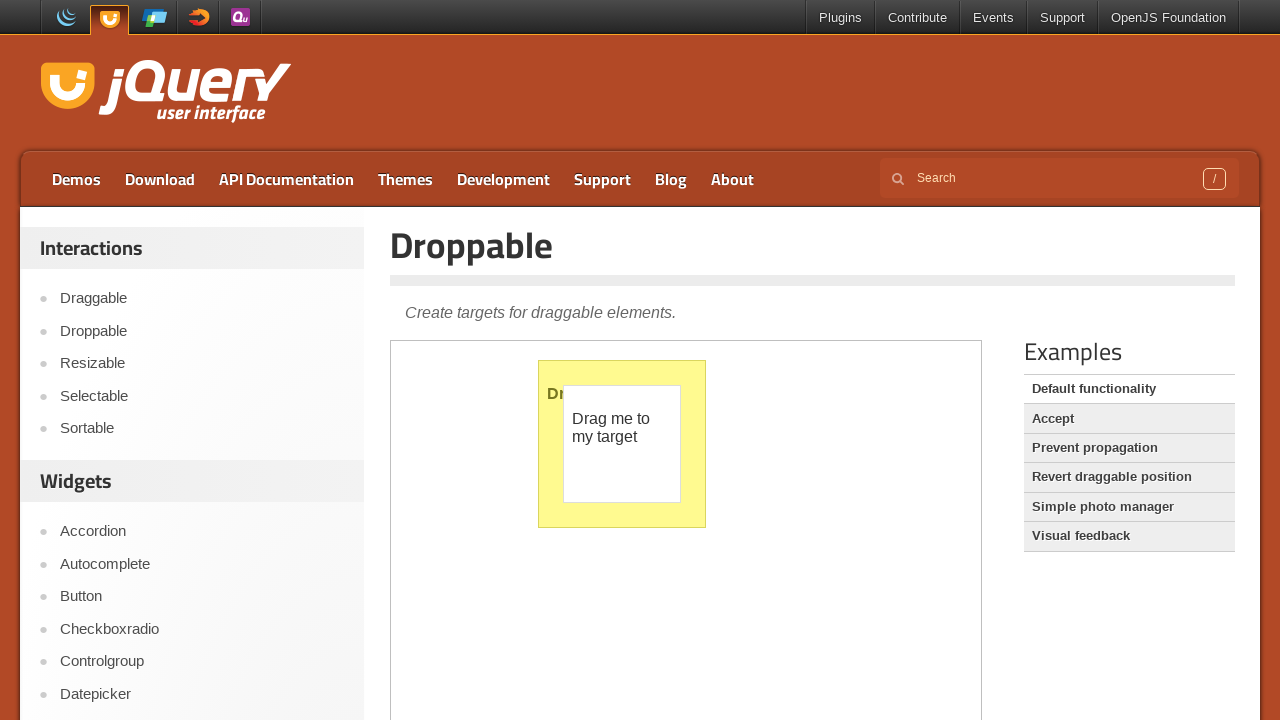